Tests a slow calculator by setting a 45-second delay, performing the calculation 7 + 8, and verifying the result equals 15 after waiting for the delayed computation.

Starting URL: https://bonigarcia.dev/selenium-webdriver-java/slow-calculator.html

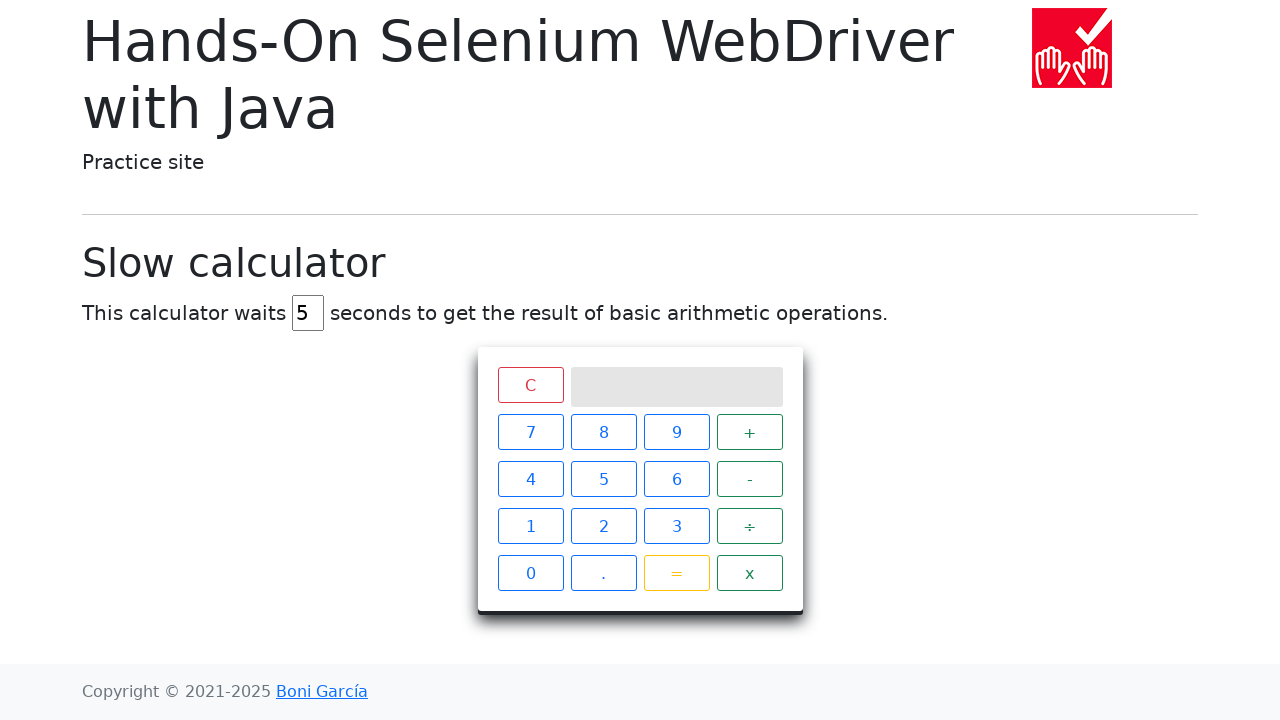

Navigated to slow calculator page
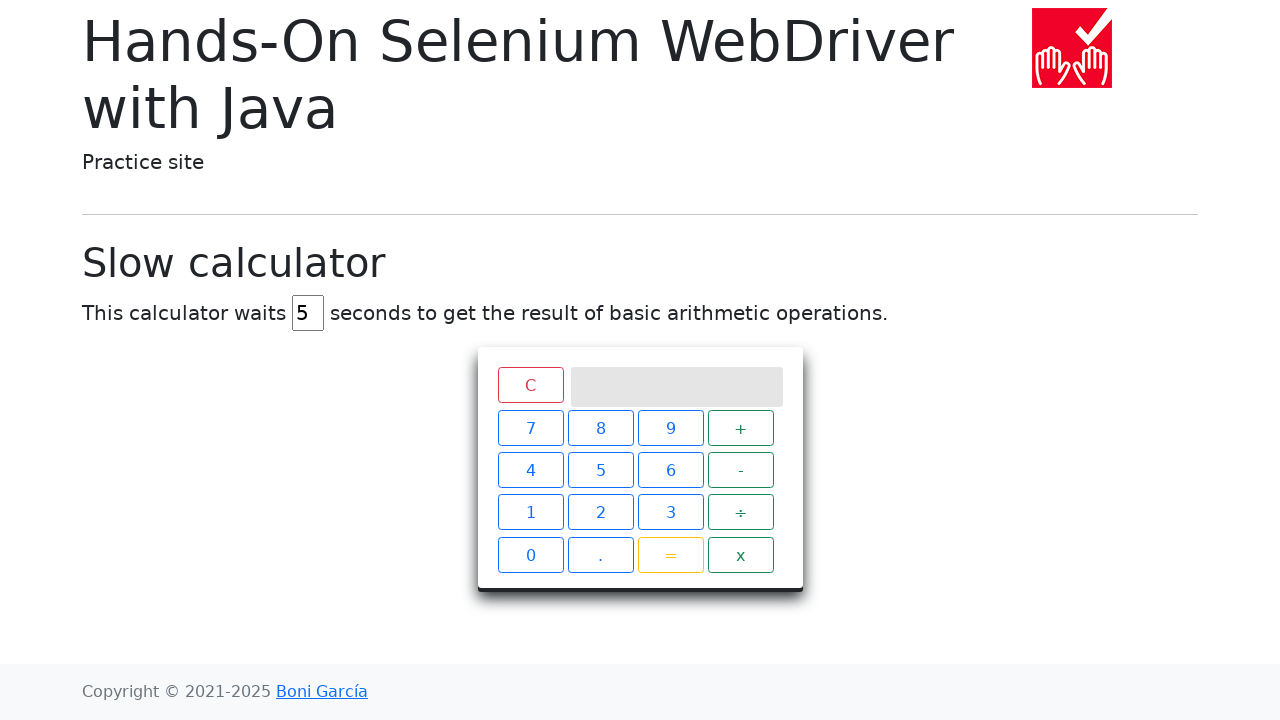

Cleared delay input field on #delay
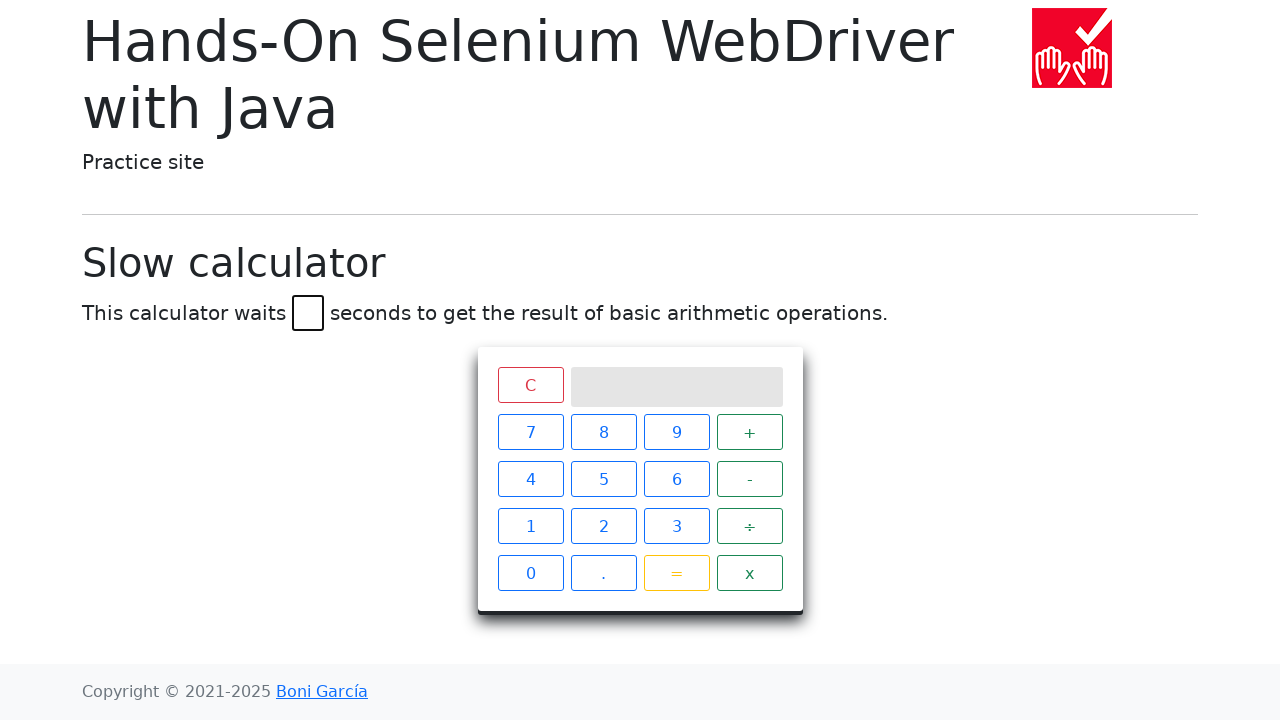

Set delay to 45 seconds on #delay
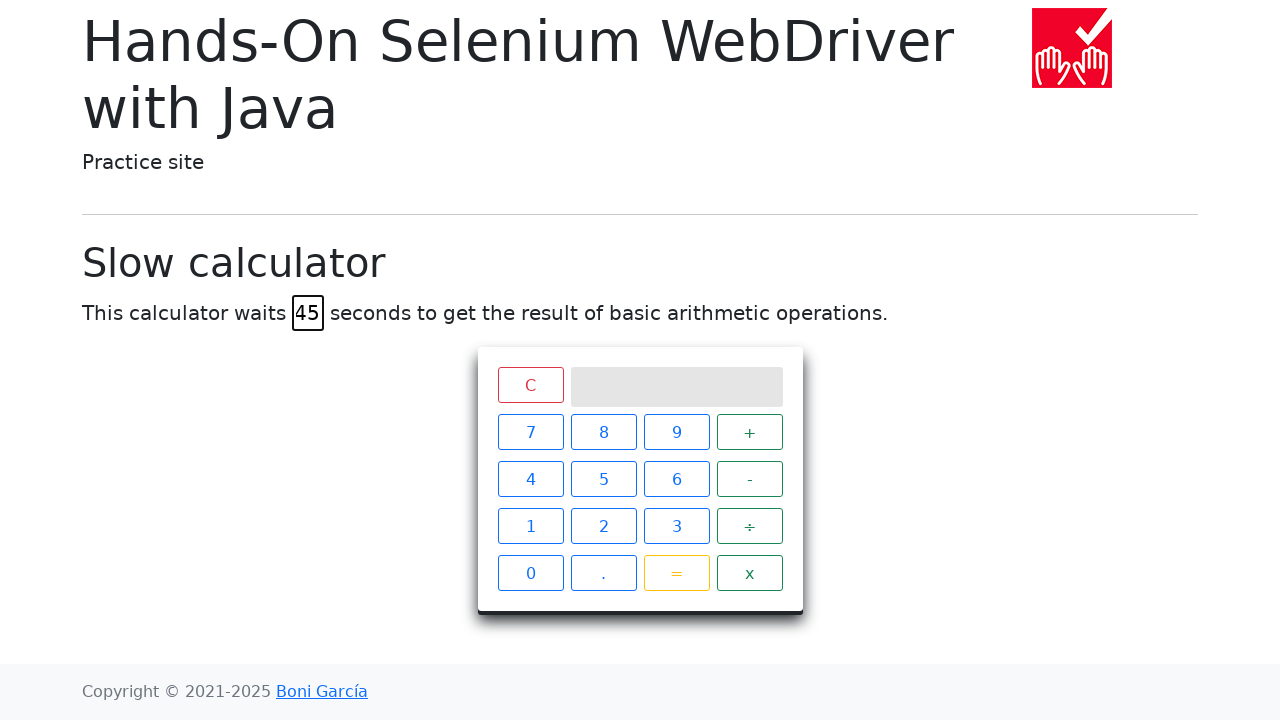

Clicked number 7 at (530, 432) on xpath=//span[text()='7']
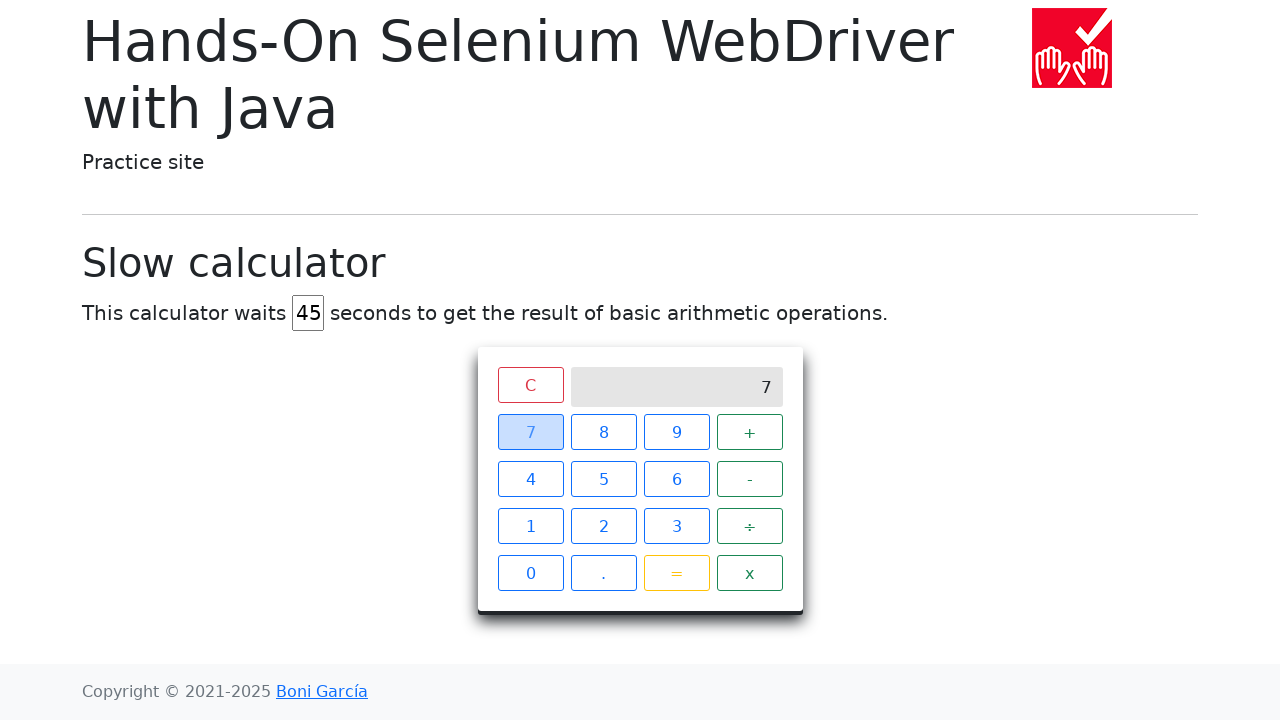

Clicked addition operator at (750, 432) on xpath=//span[text()='+']
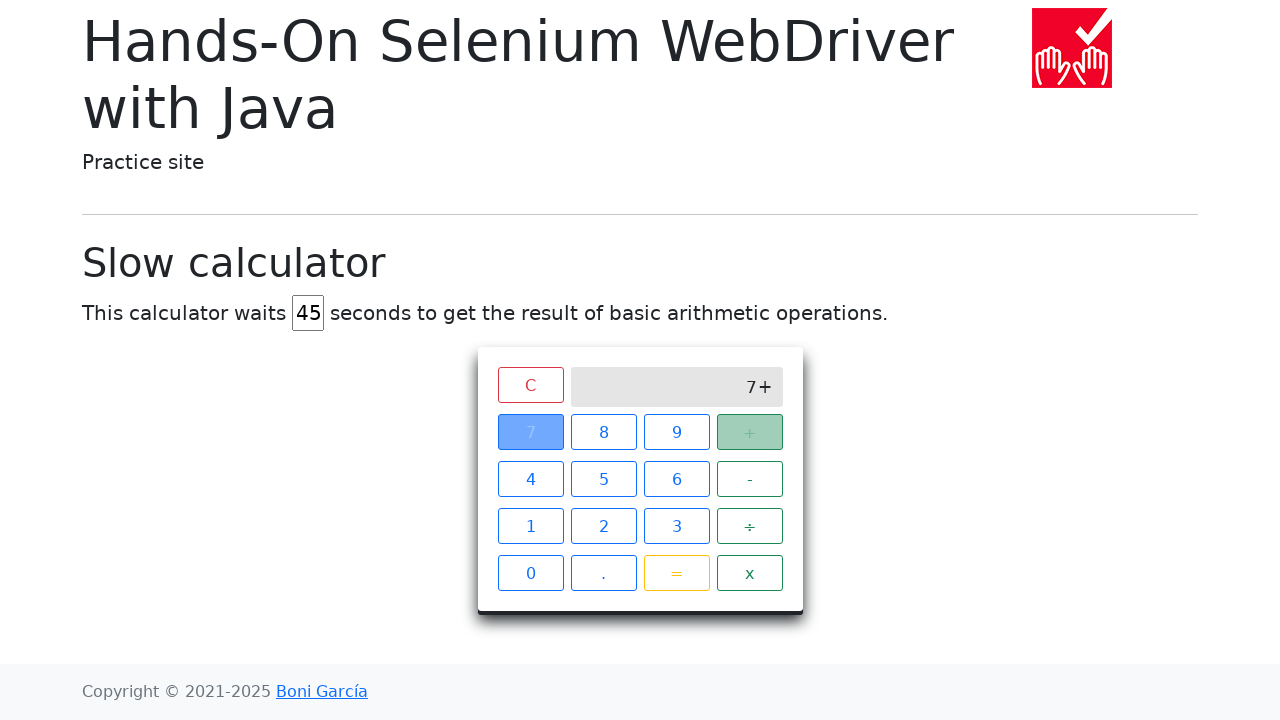

Clicked number 8 at (604, 432) on xpath=//span[text()='8']
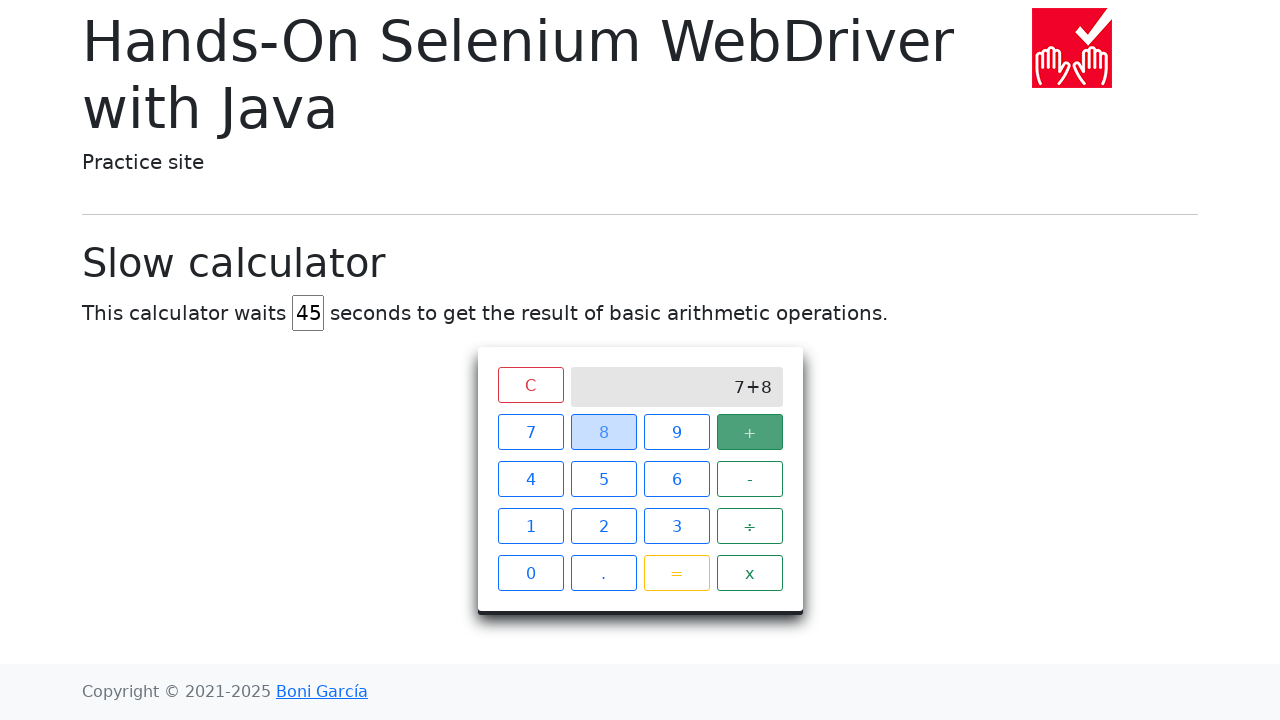

Clicked equals to execute calculation 7 + 8 at (676, 573) on xpath=//span[text()='=']
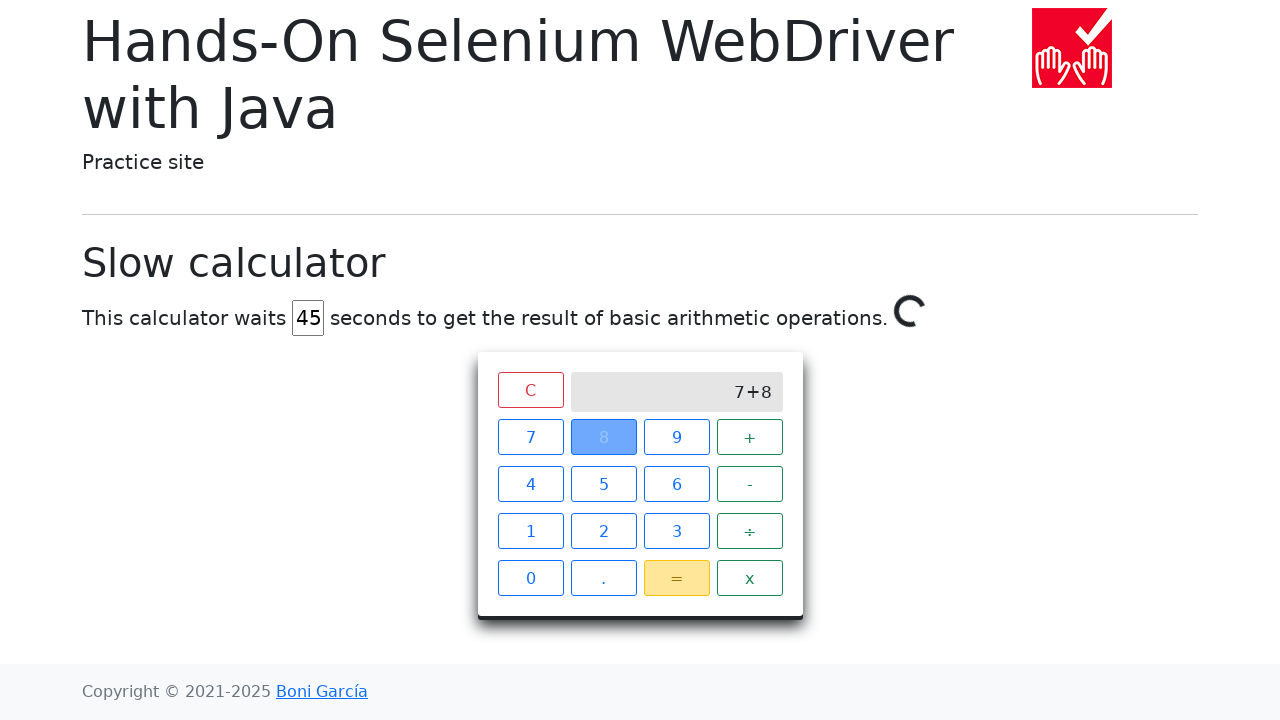

Verified calculation result equals 15 after 45-second delay
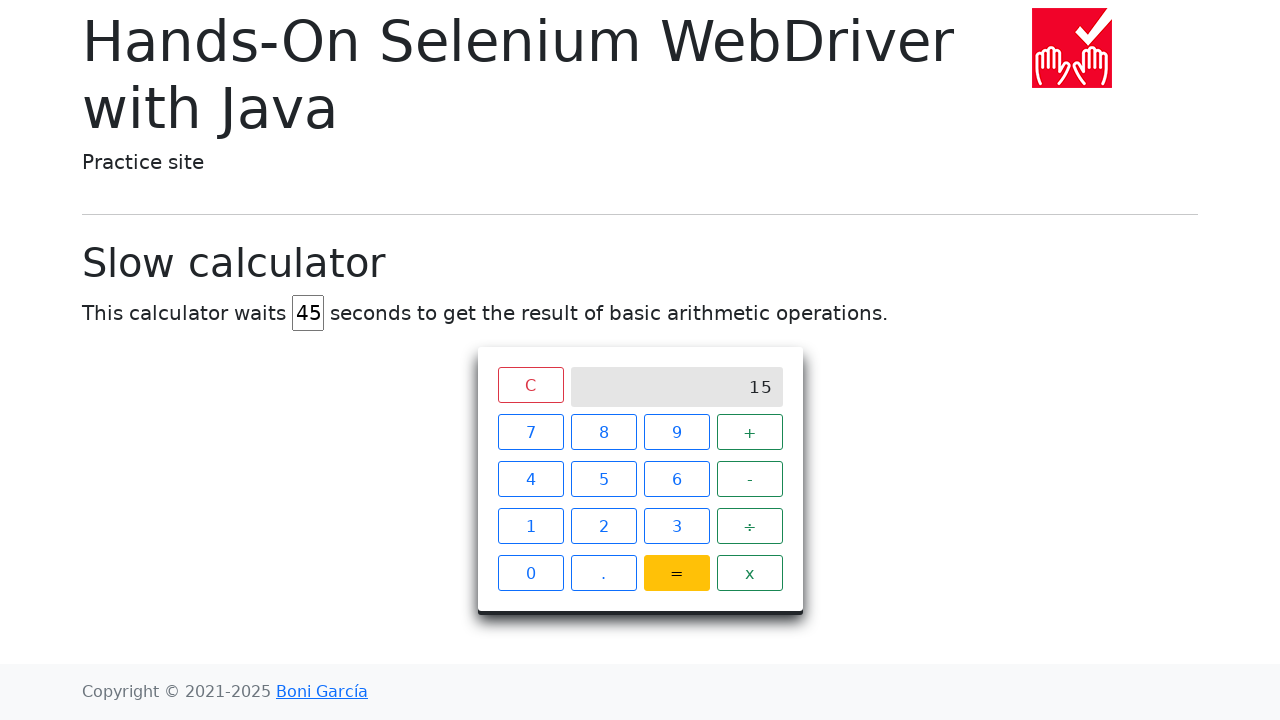

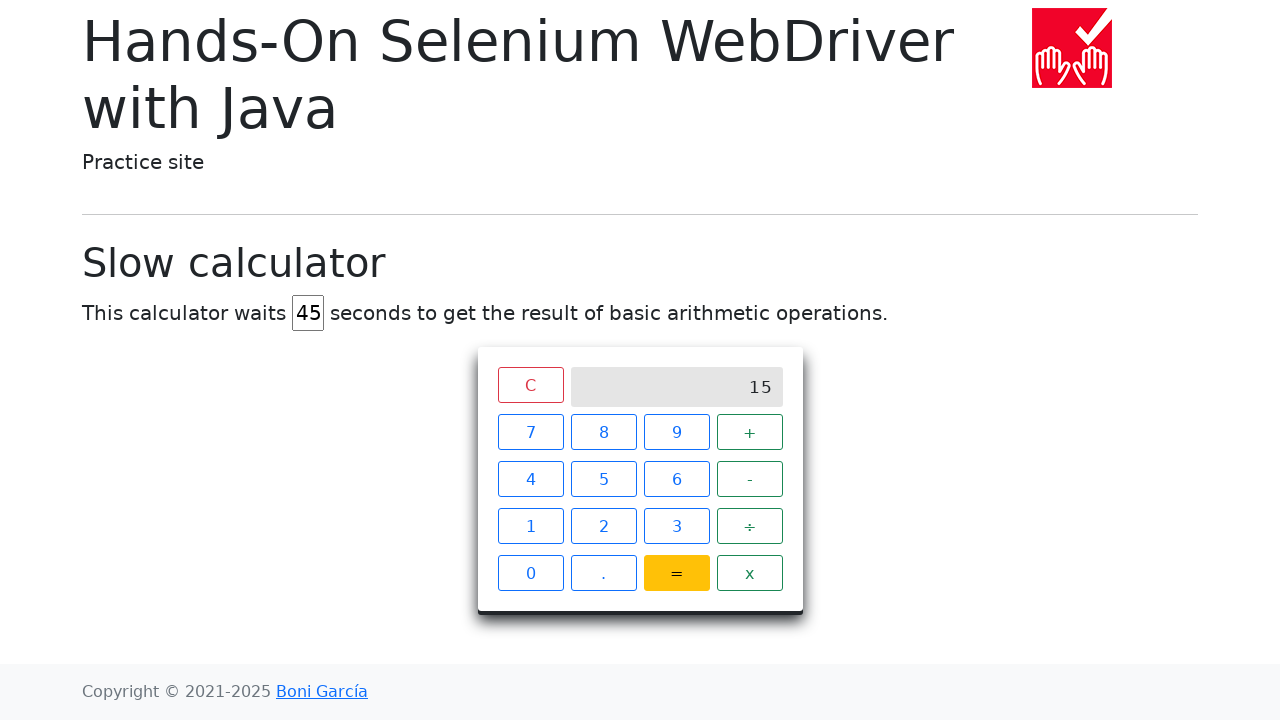